Tests navigation through sitemap links at 1920x1080 viewport by clicking various page links and navigating back

Starting URL: https://www.getcalley.com/page-sitemap.xml

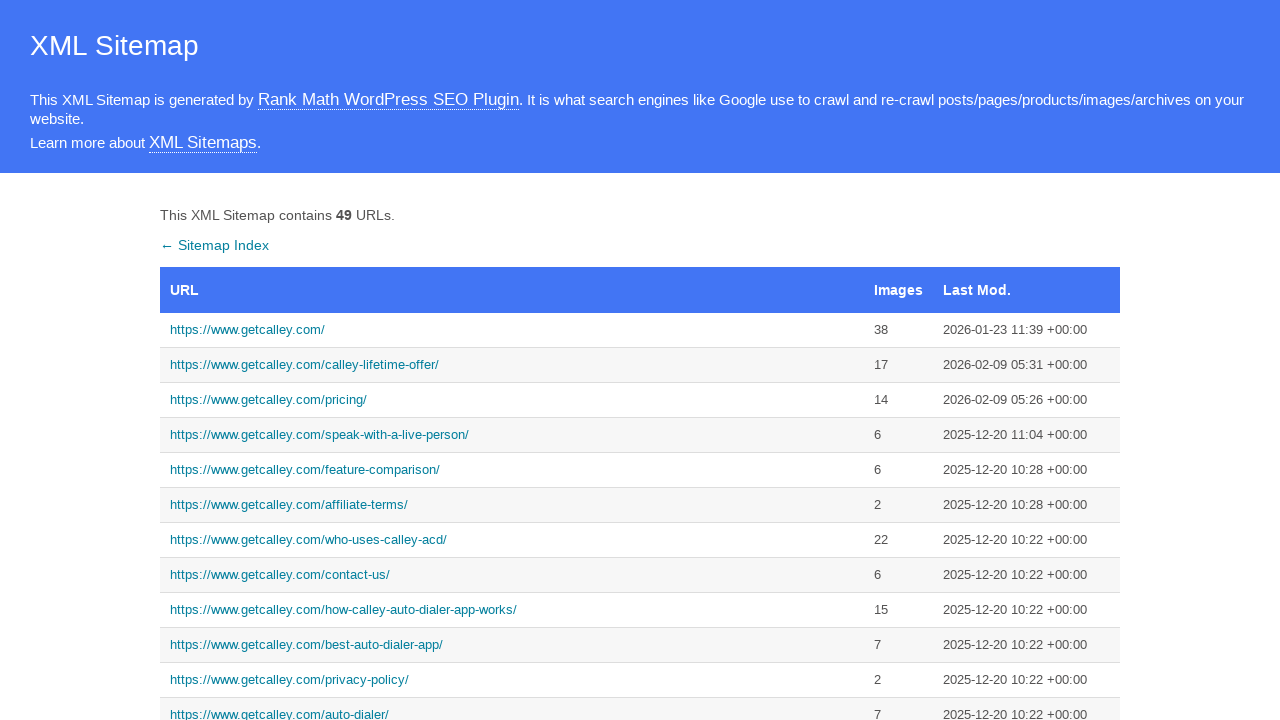

Set viewport size to 1920x1080
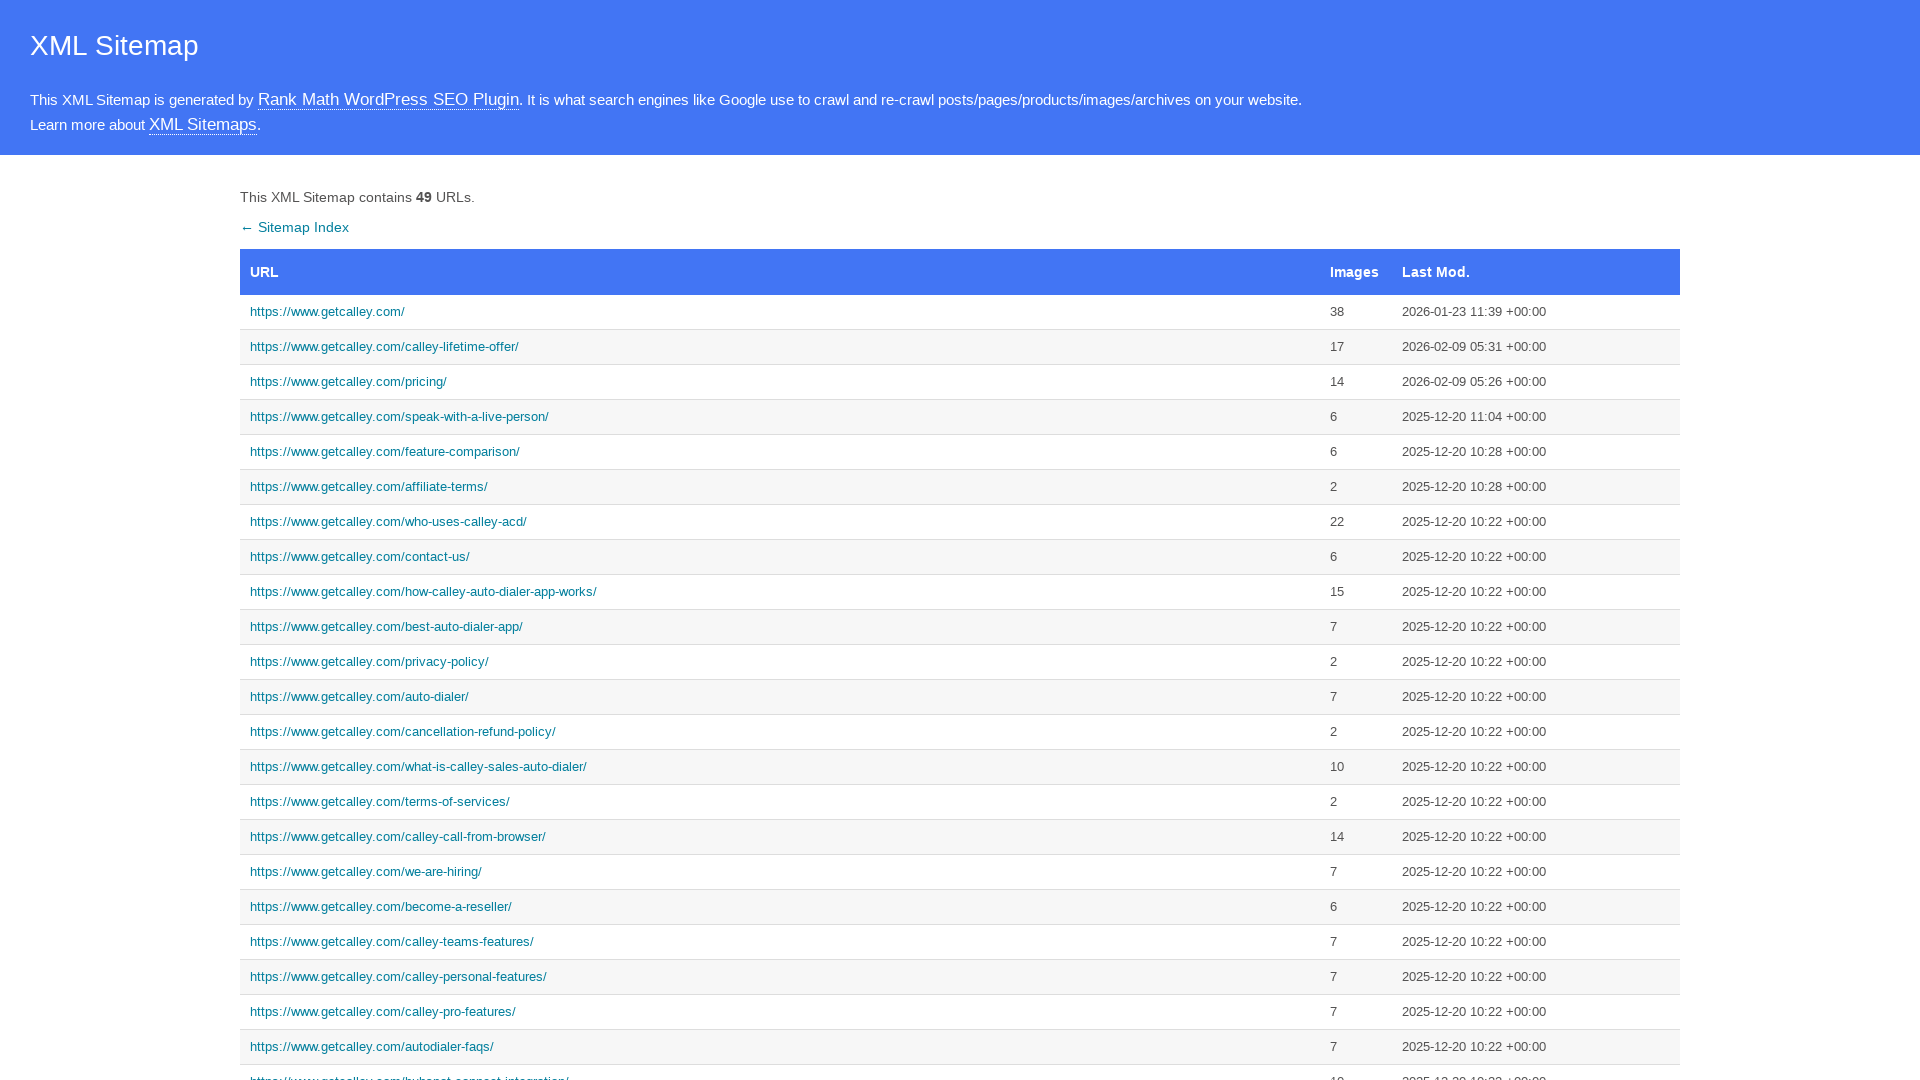

Clicked first sitemap link to https://www.getcalley.com/ at (780, 312) on a:has-text("https://www.getcalley.com/")
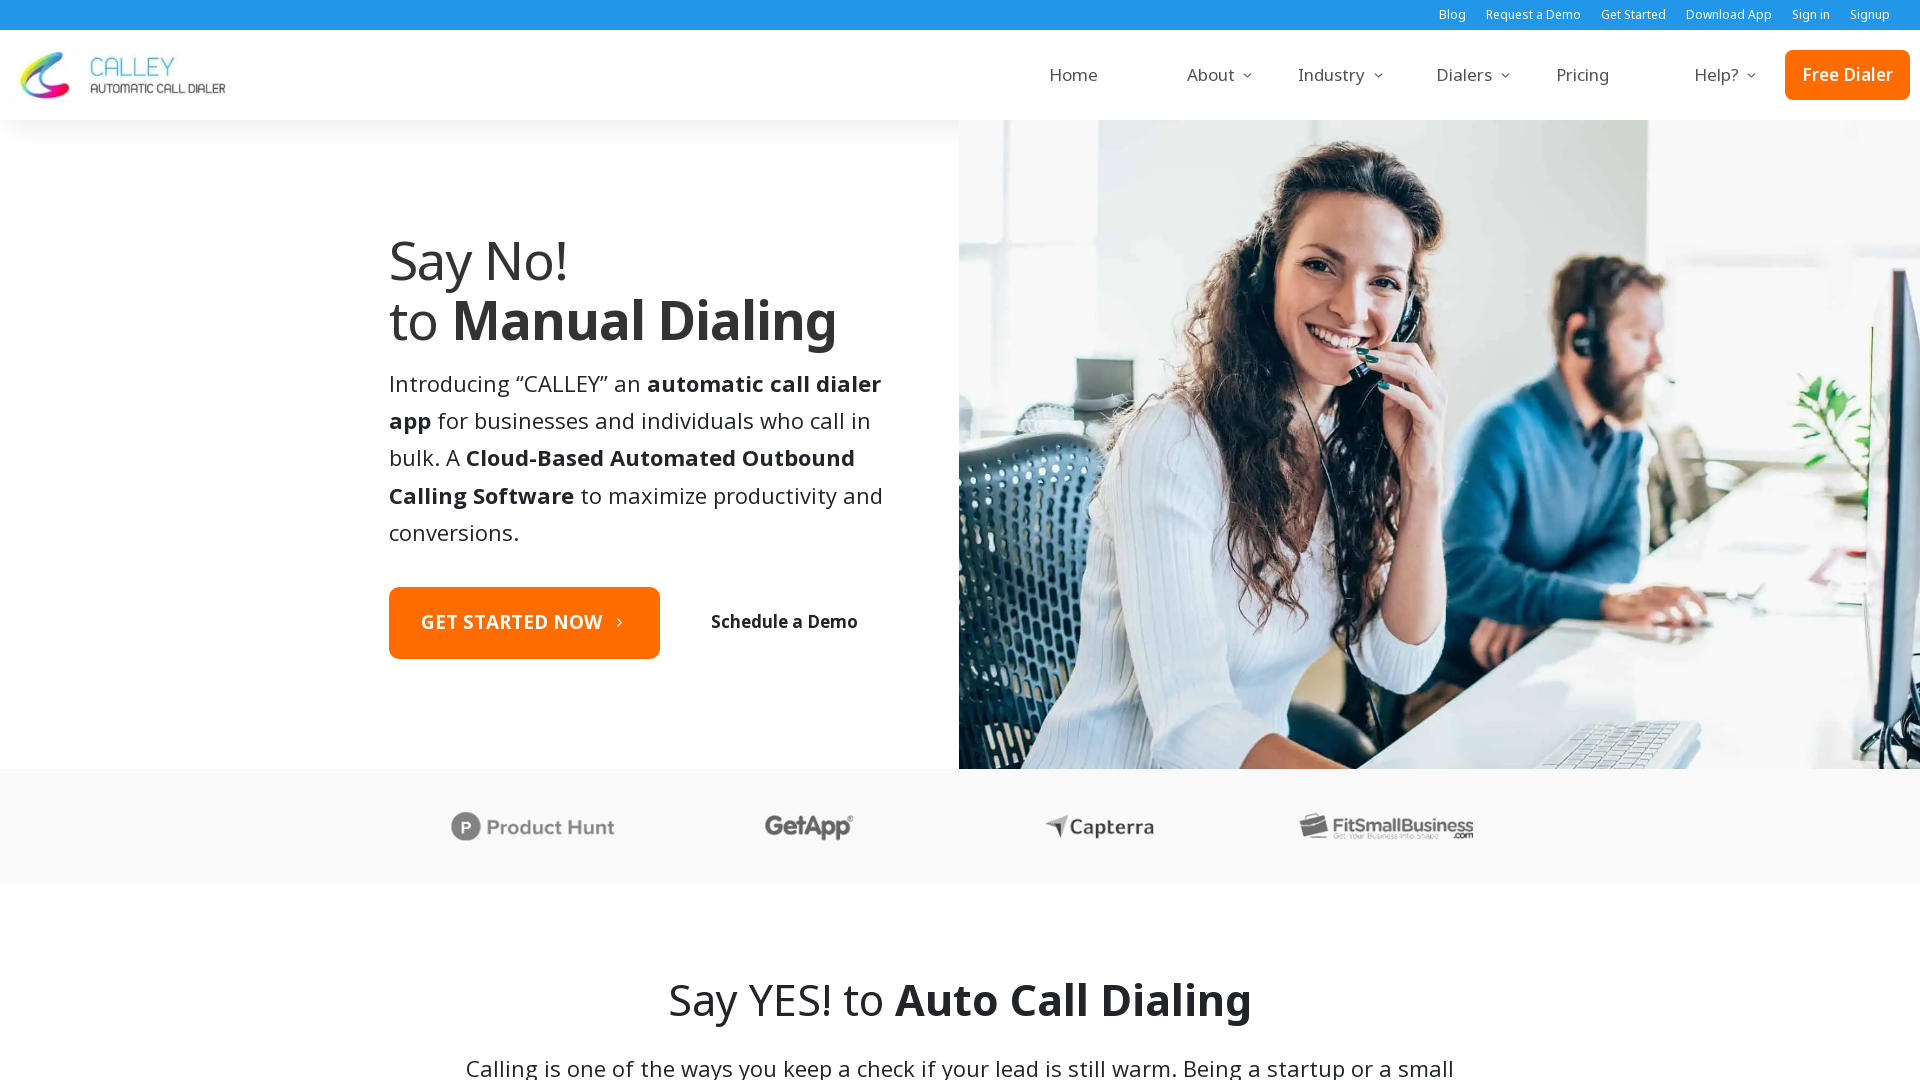

Navigated back to sitemap
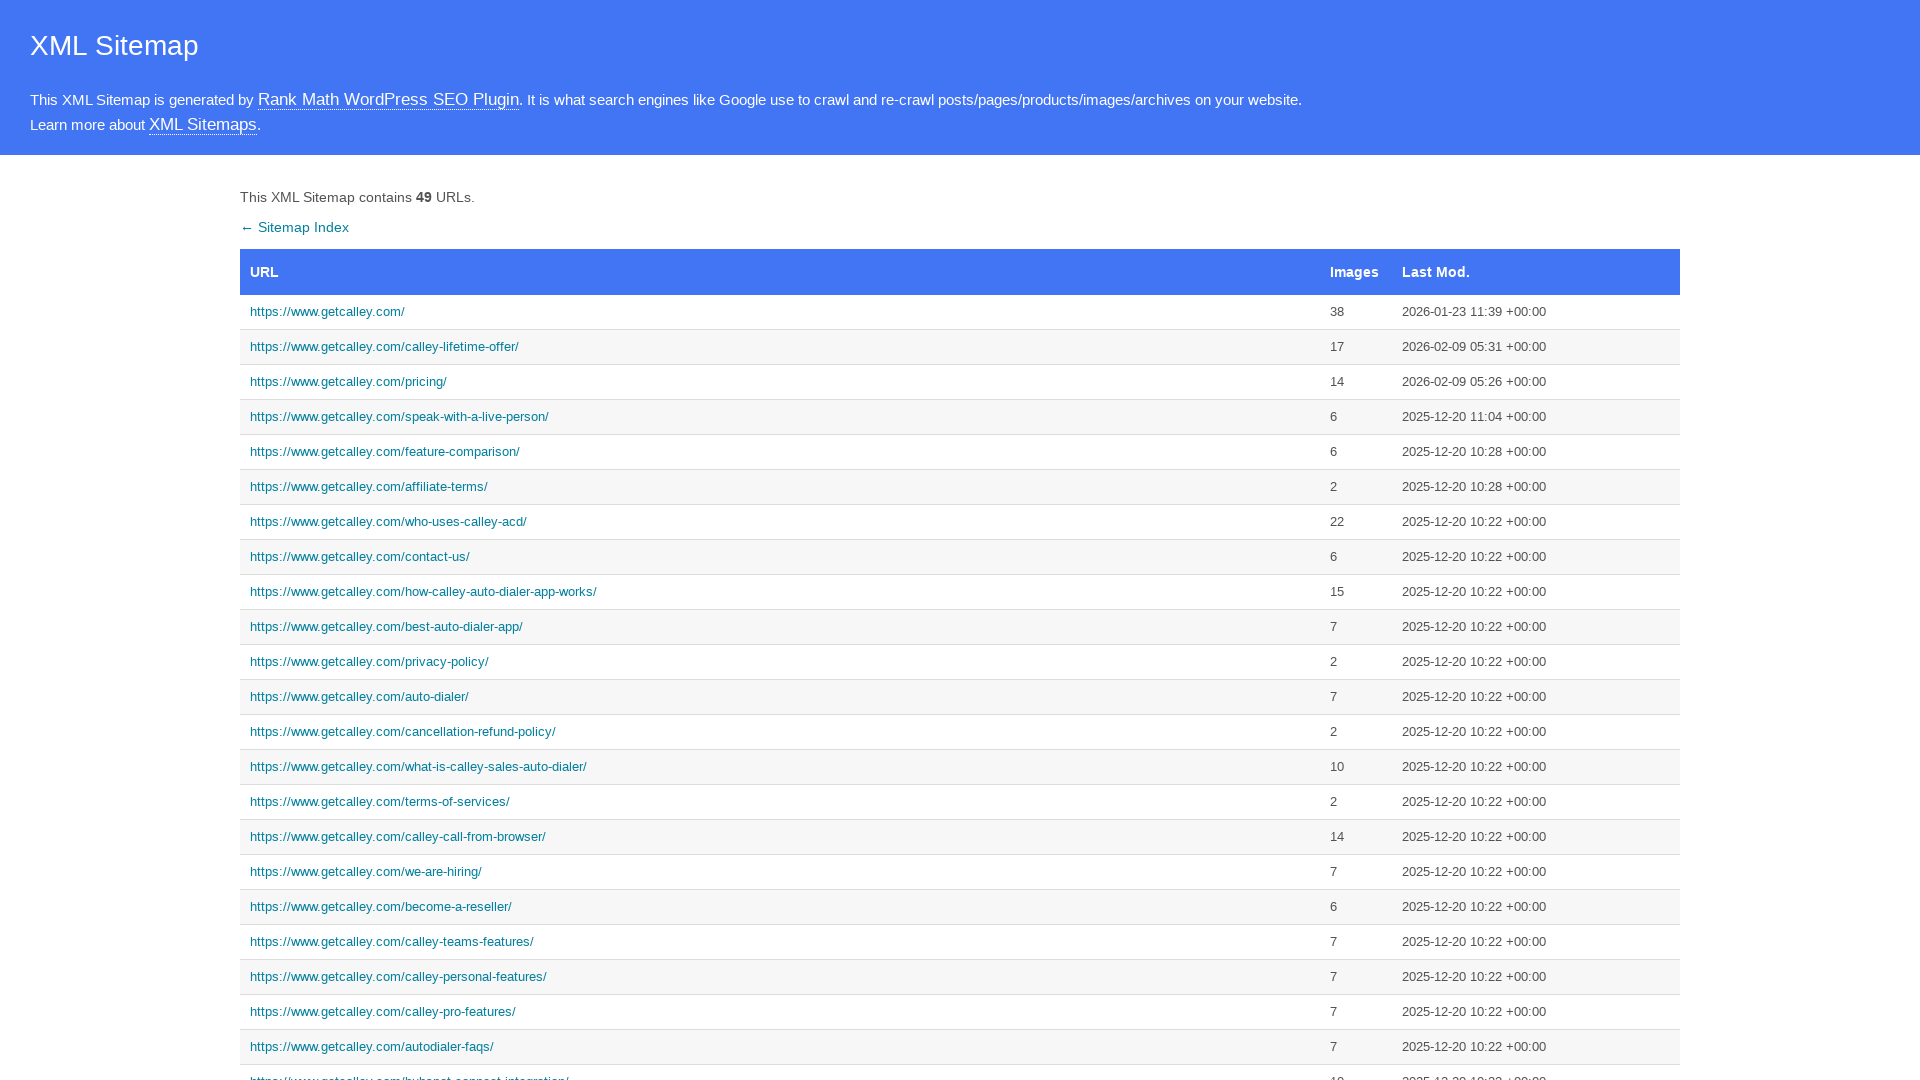

Clicked second sitemap link to calley-call-from-browser at (780, 837) on a:has-text("https://www.getcalley.com/calley-call-from-browser/")
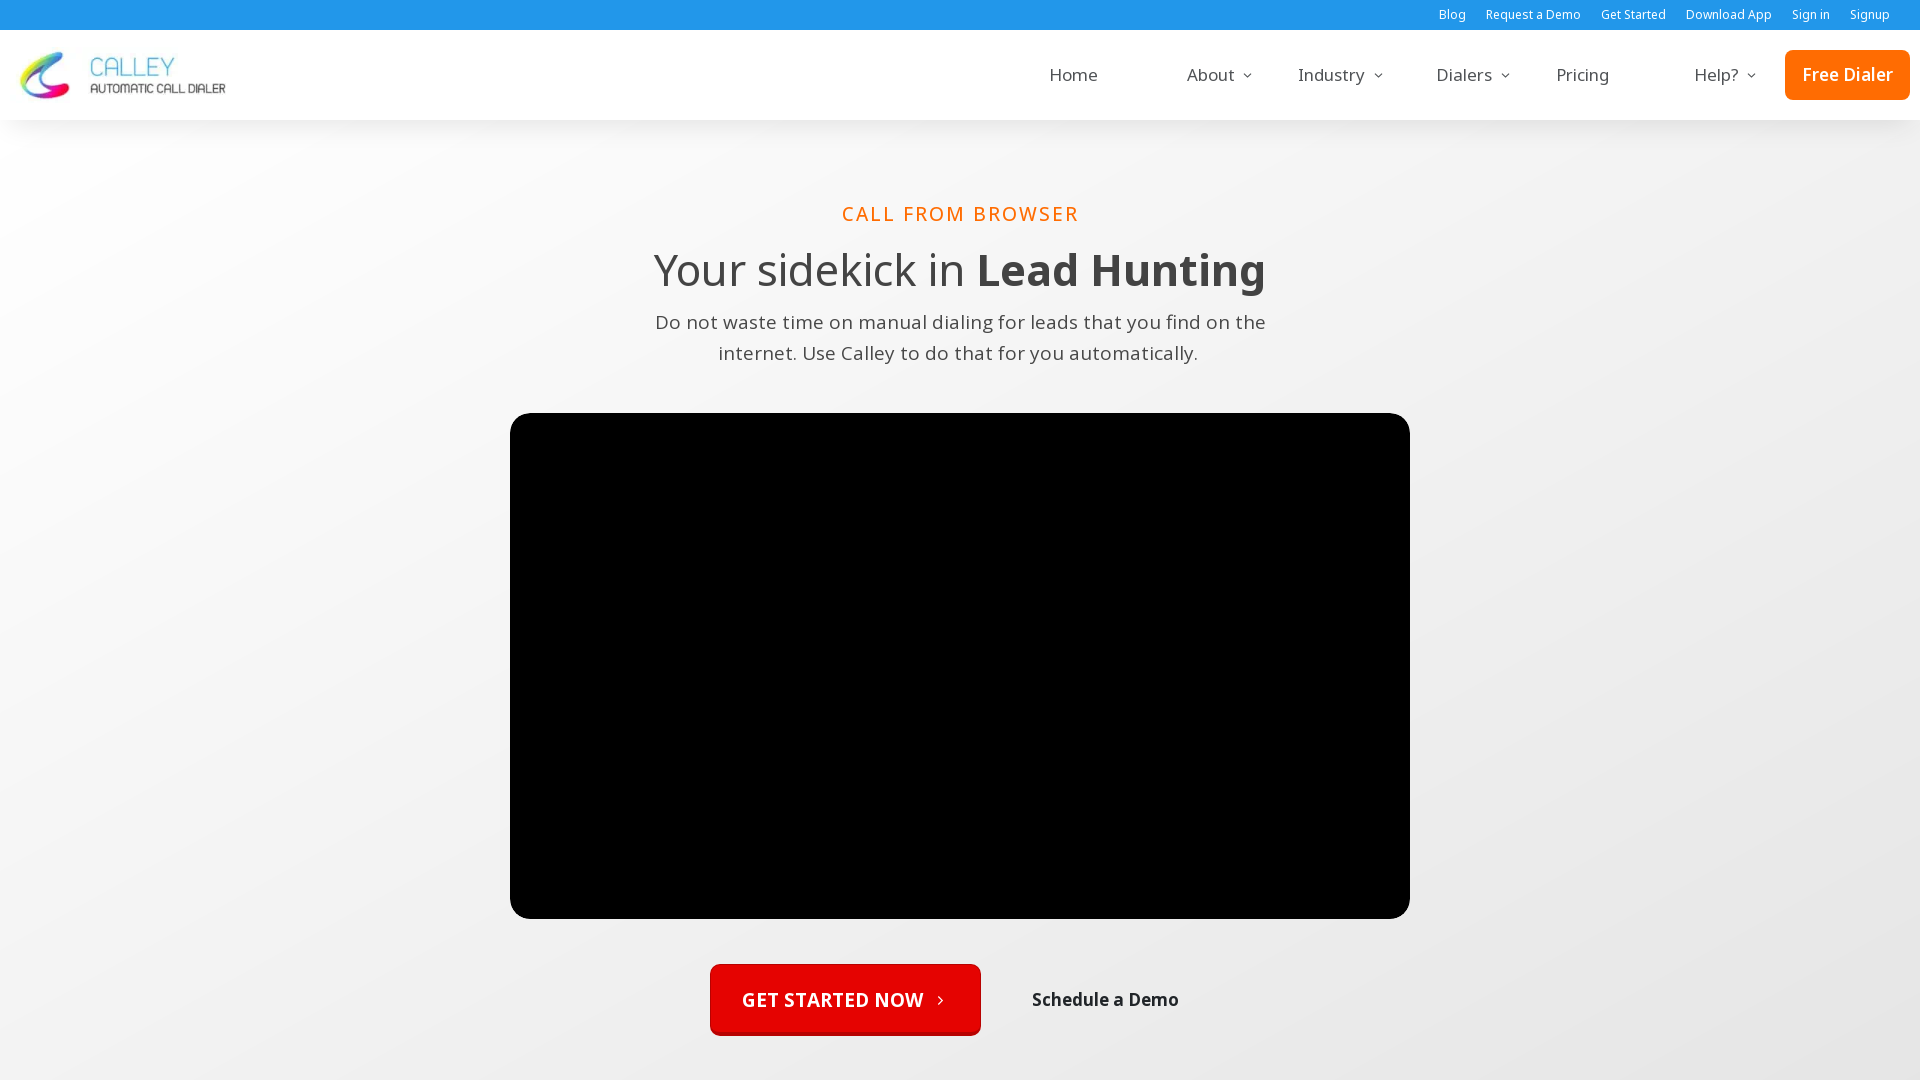

Navigated back to sitemap
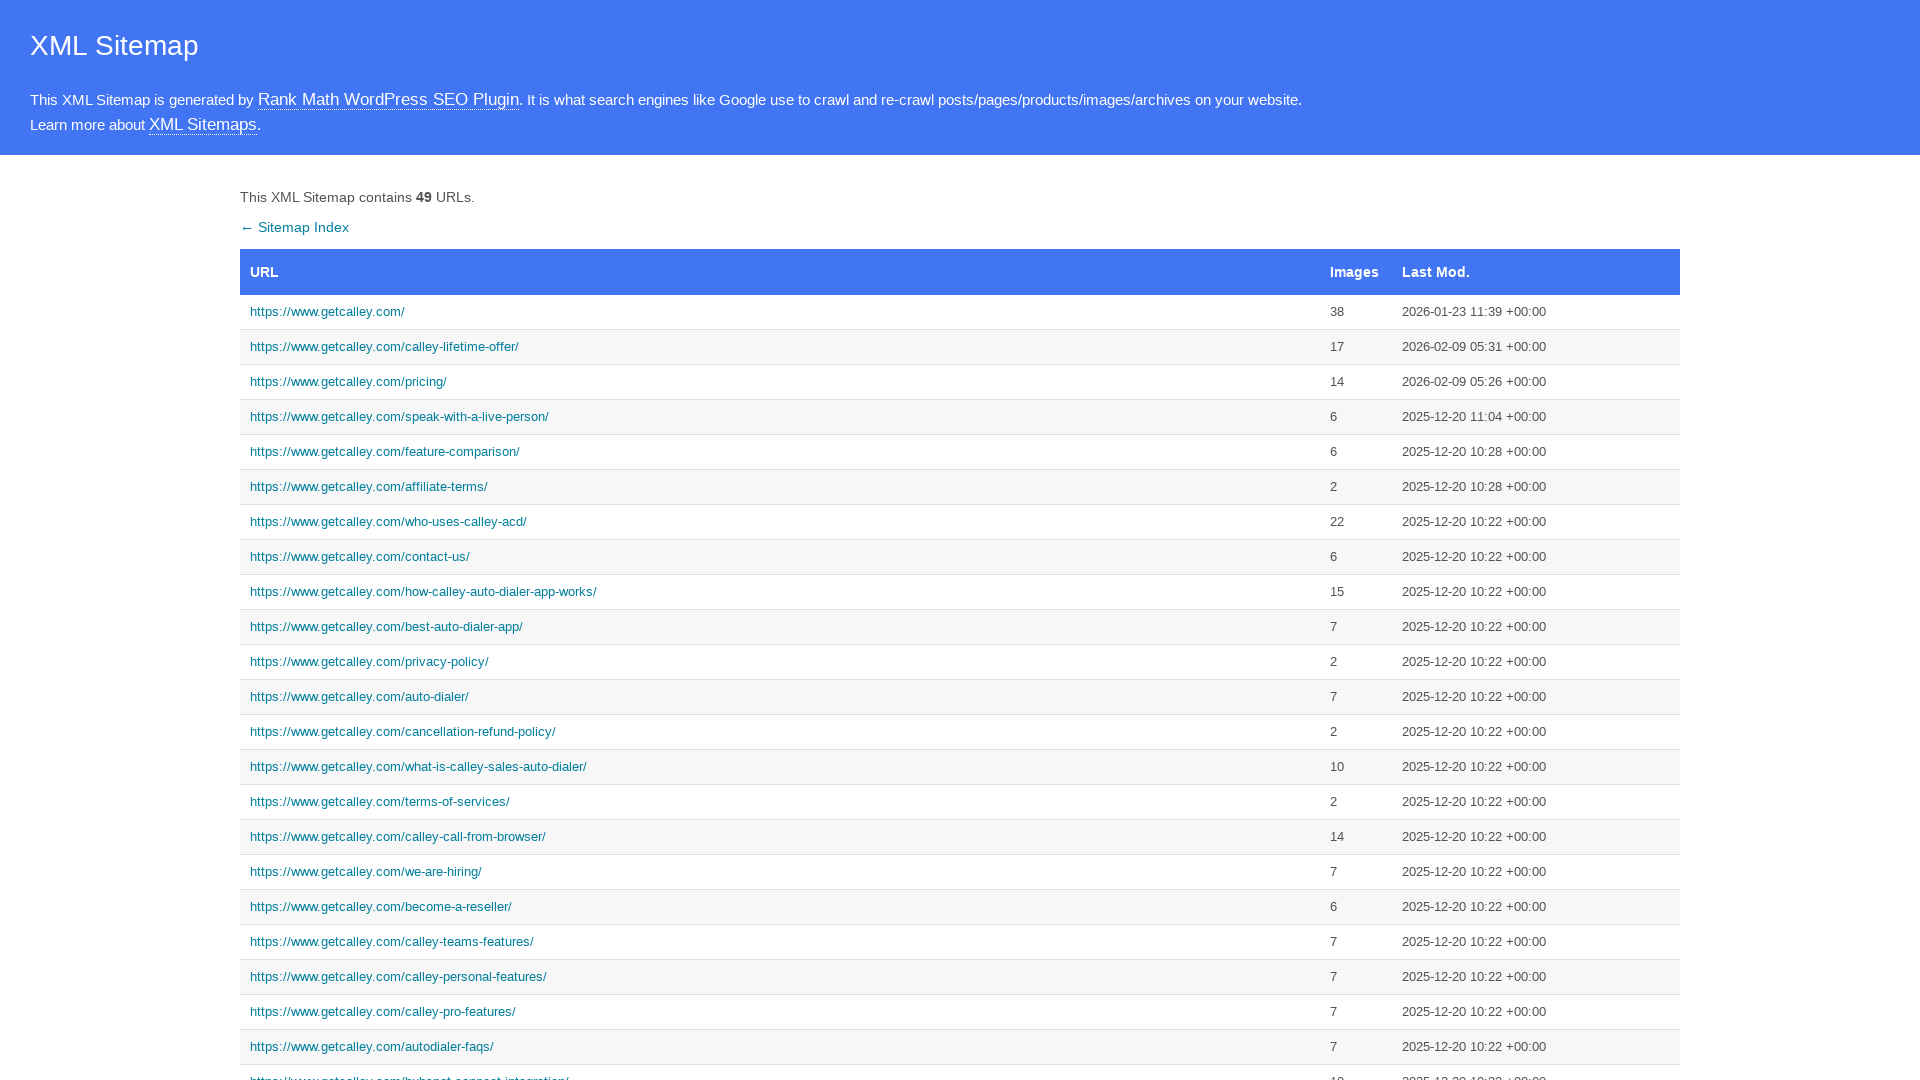

Clicked third sitemap link to calley-pro-features at (780, 1012) on a:has-text("https://www.getcalley.com/calley-pro-features/")
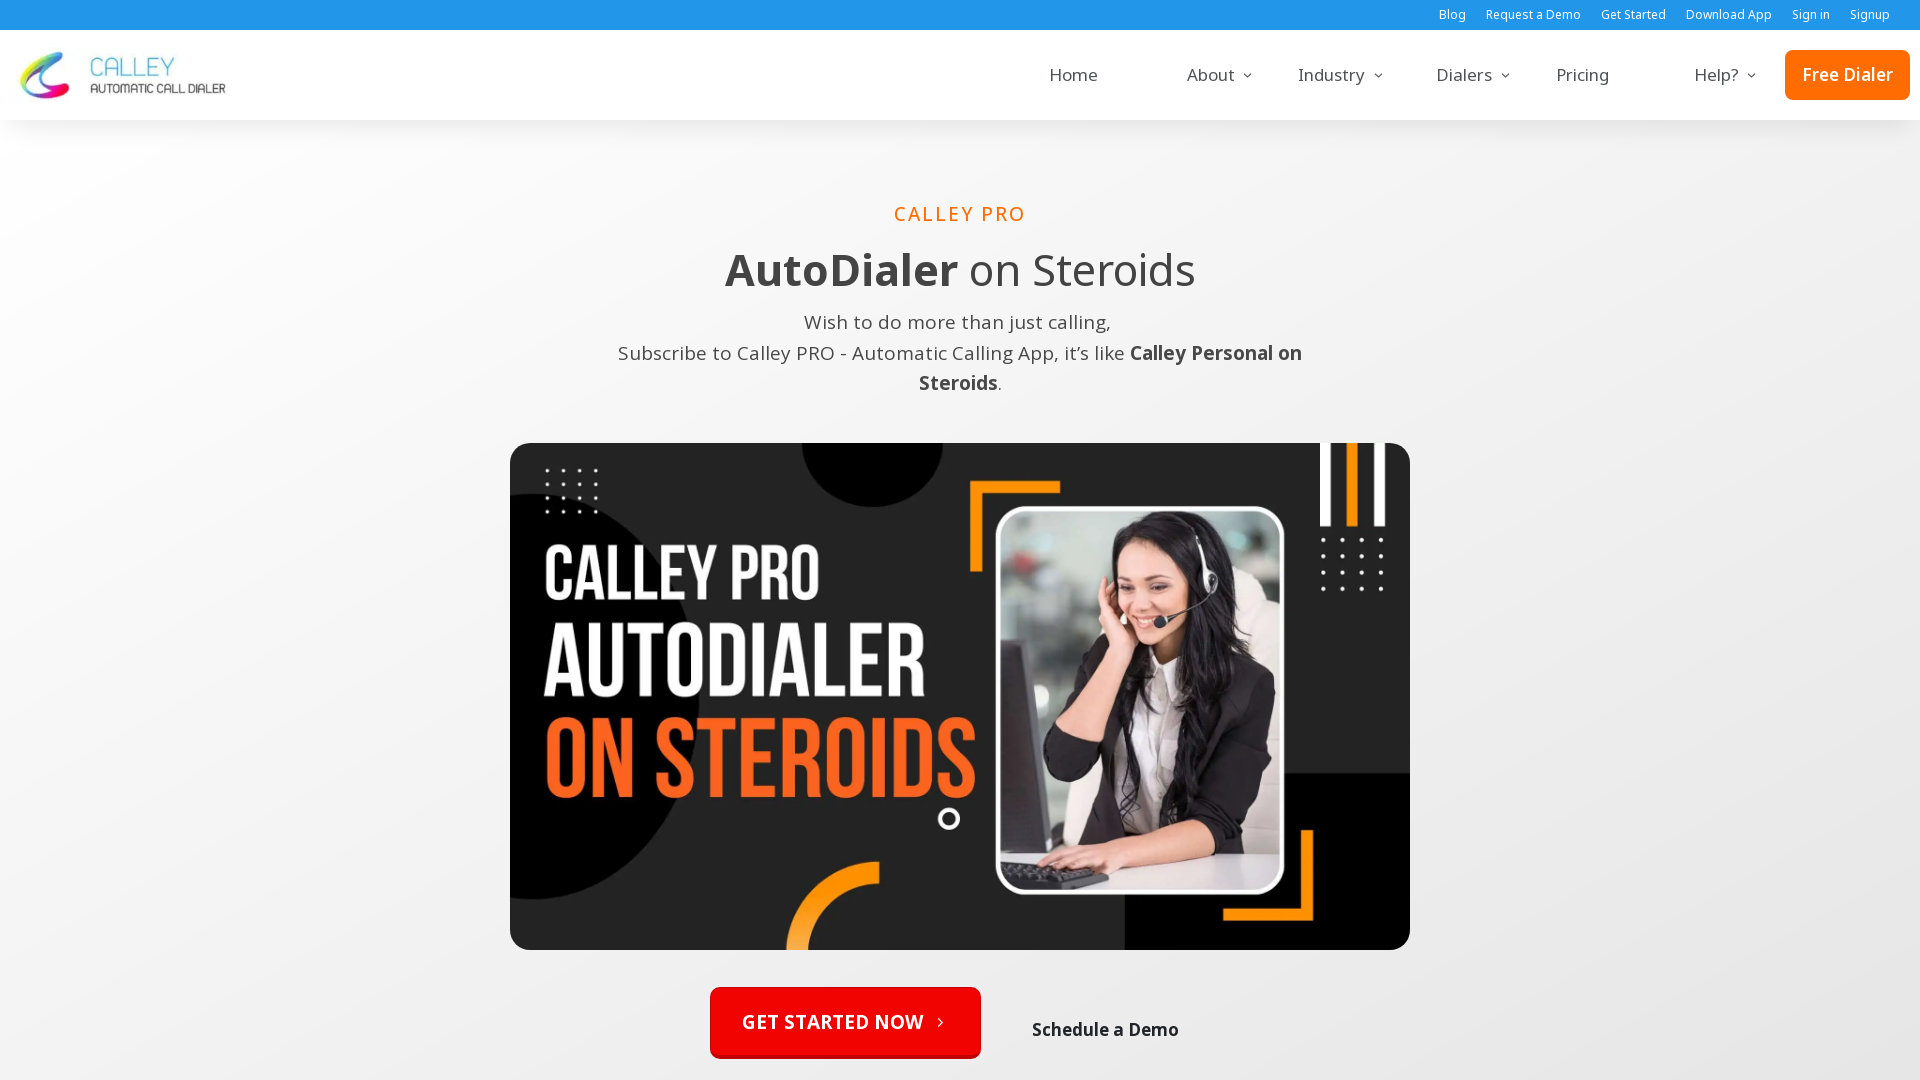

Navigated back to sitemap
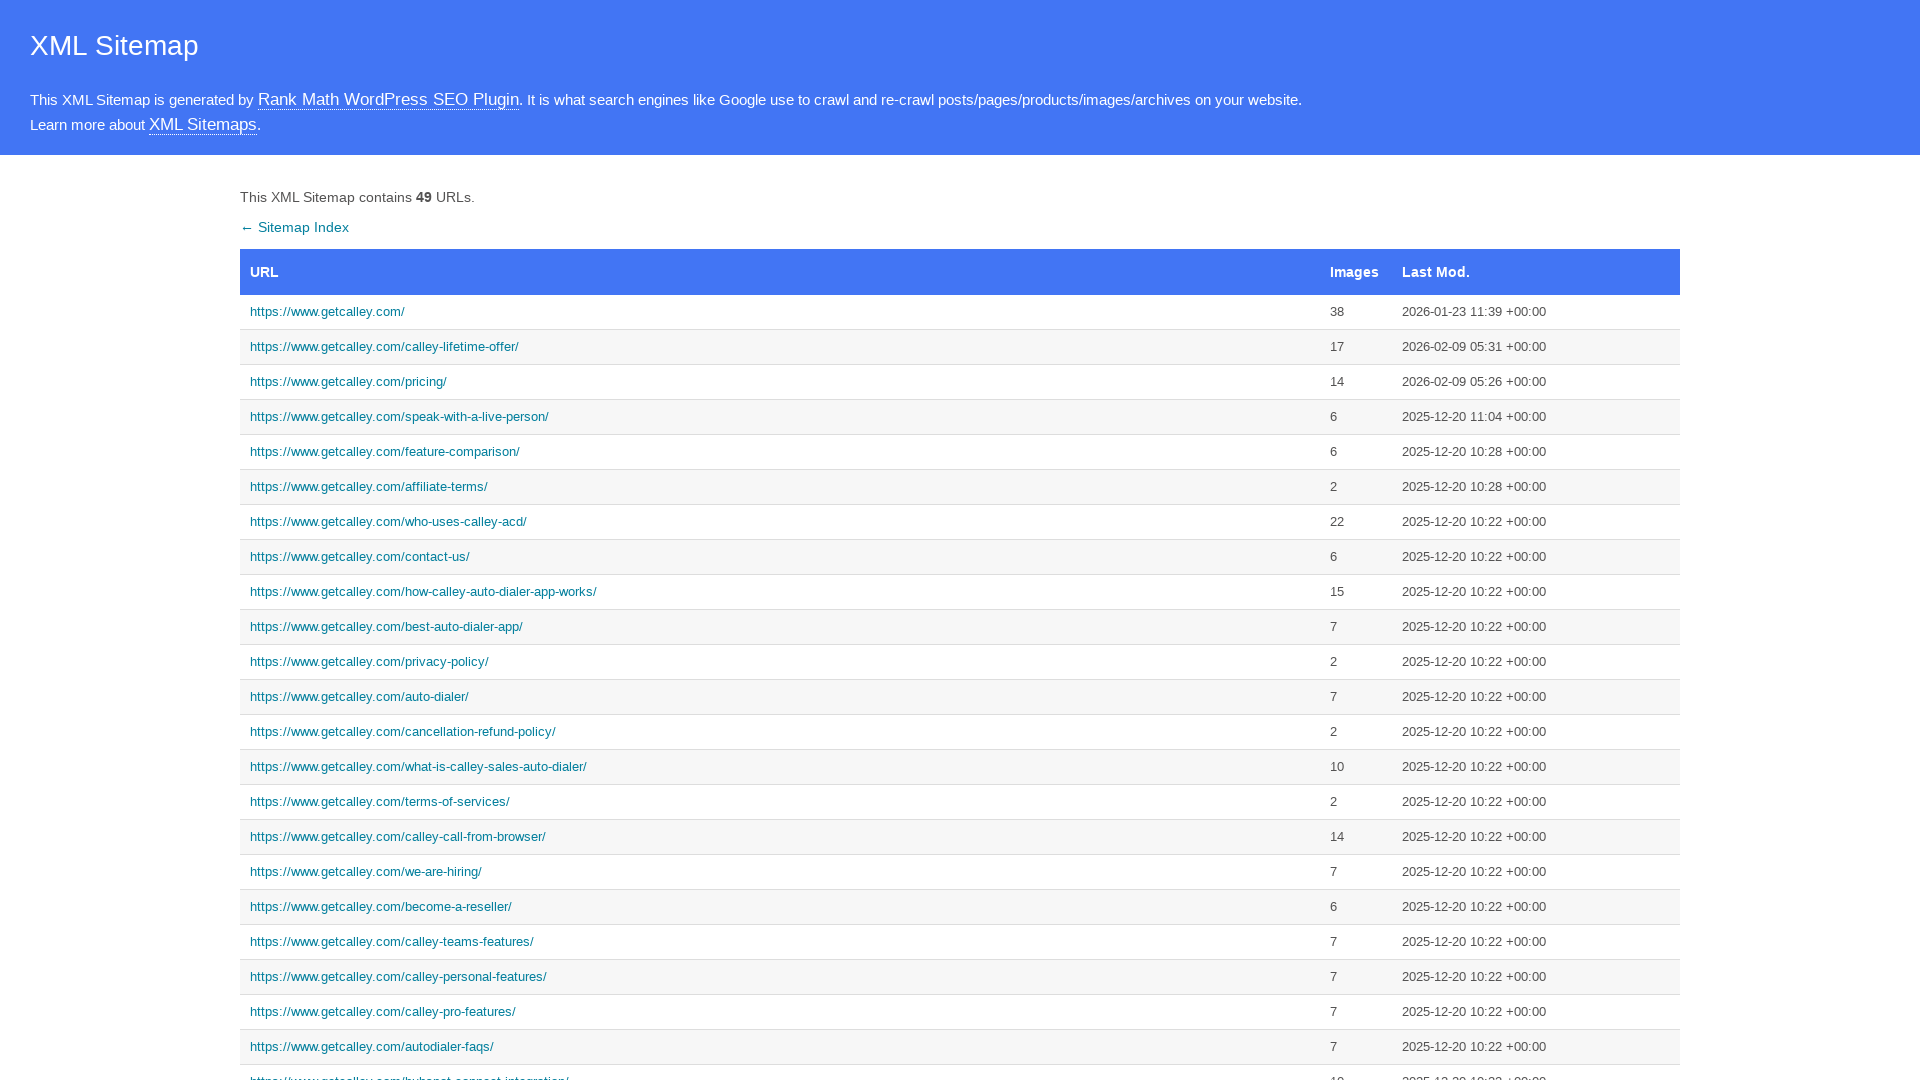

Clicked fourth sitemap link to best-auto-dialer-app at (780, 627) on a:has-text("https://www.getcalley.com/best-auto-dialer-app/")
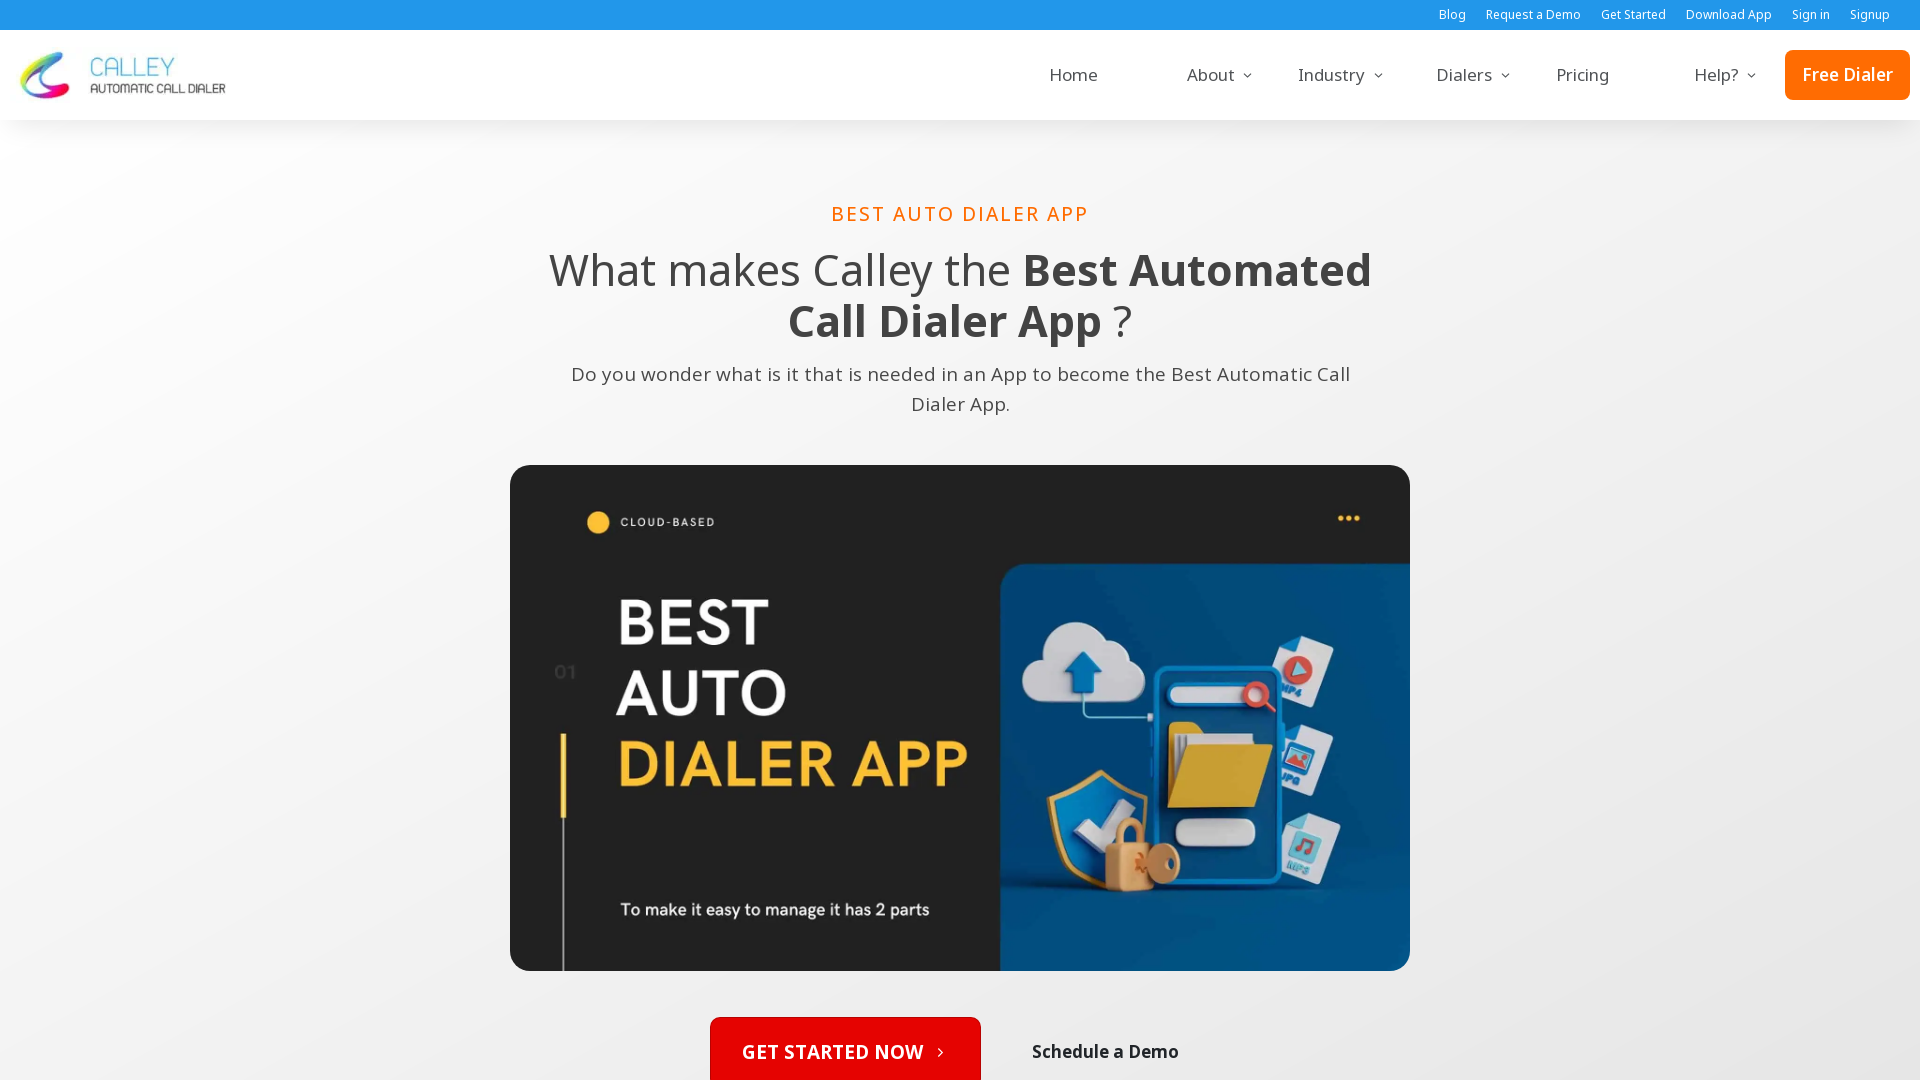

Navigated back to sitemap
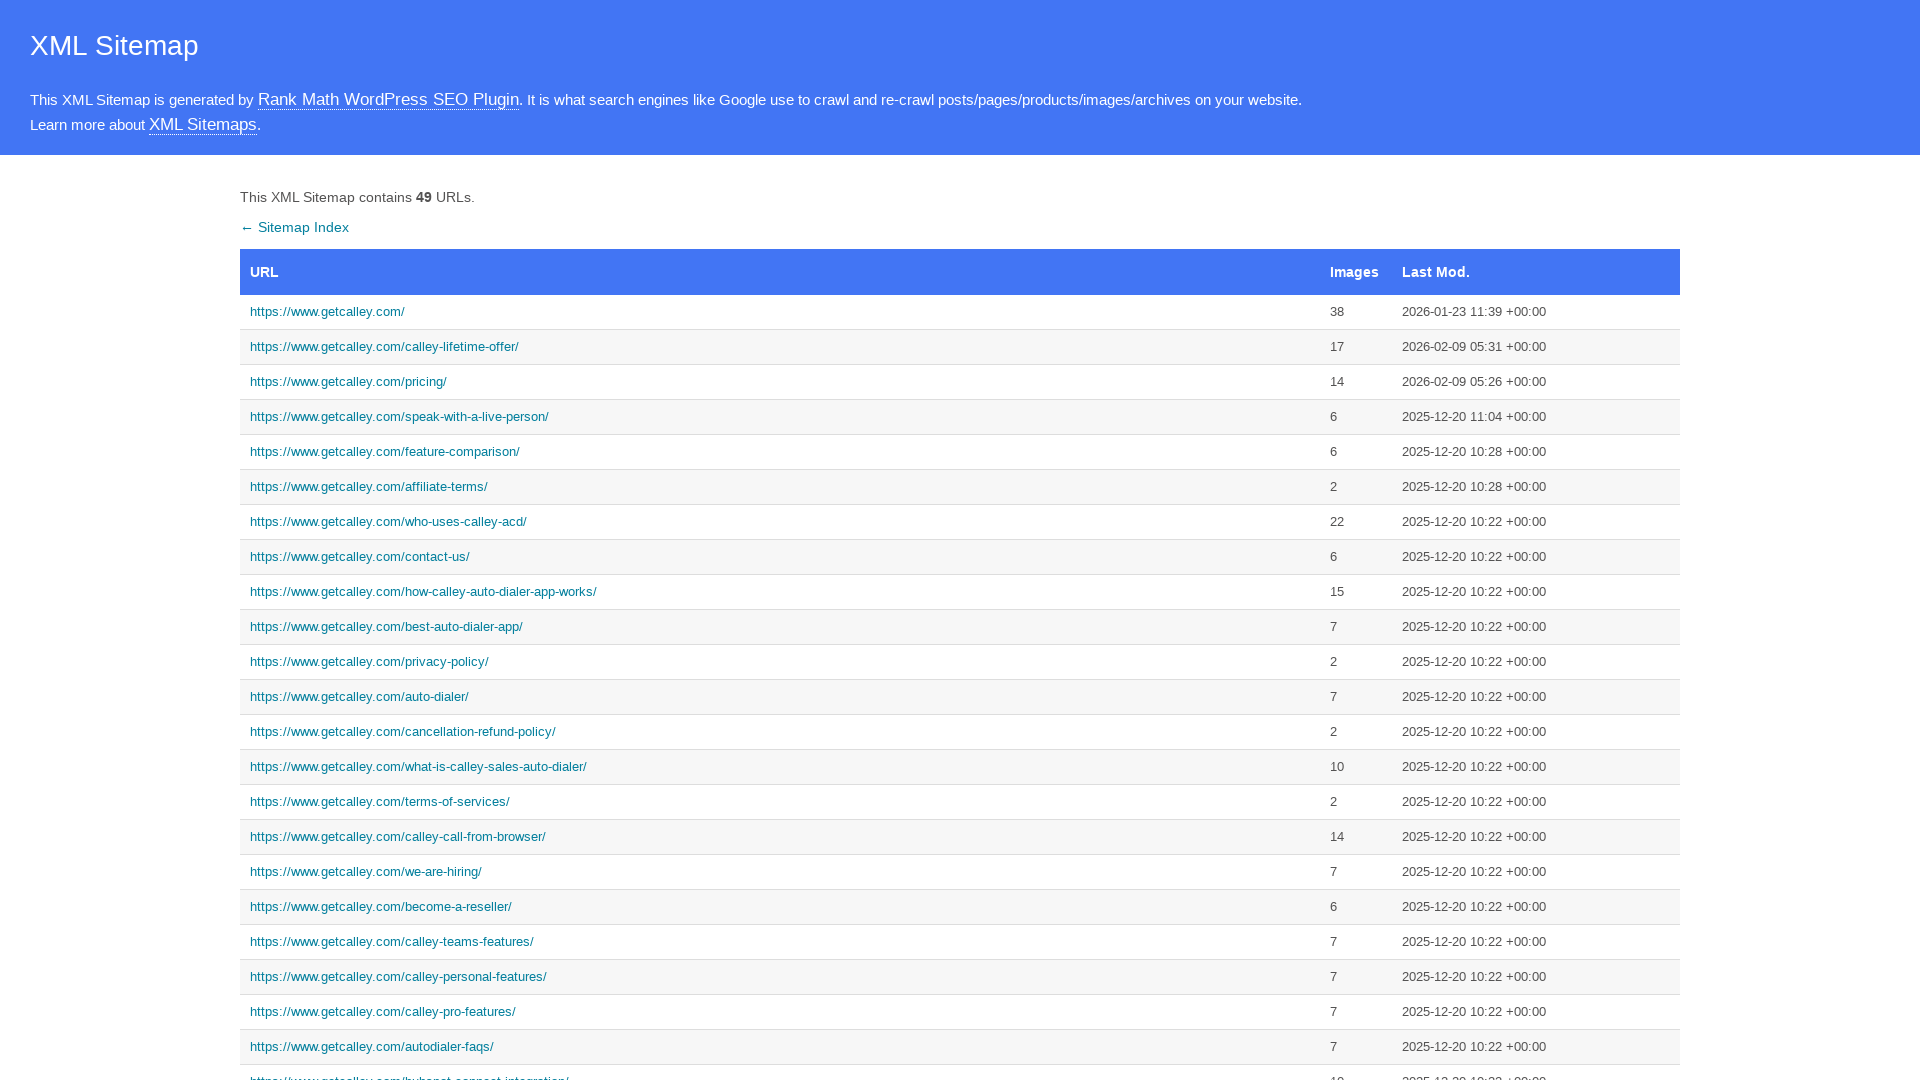

Clicked fifth sitemap link to how-calley-auto-dialer-app-works at (780, 592) on a:has-text("https://www.getcalley.com/how-calley-auto-dialer-app-works/")
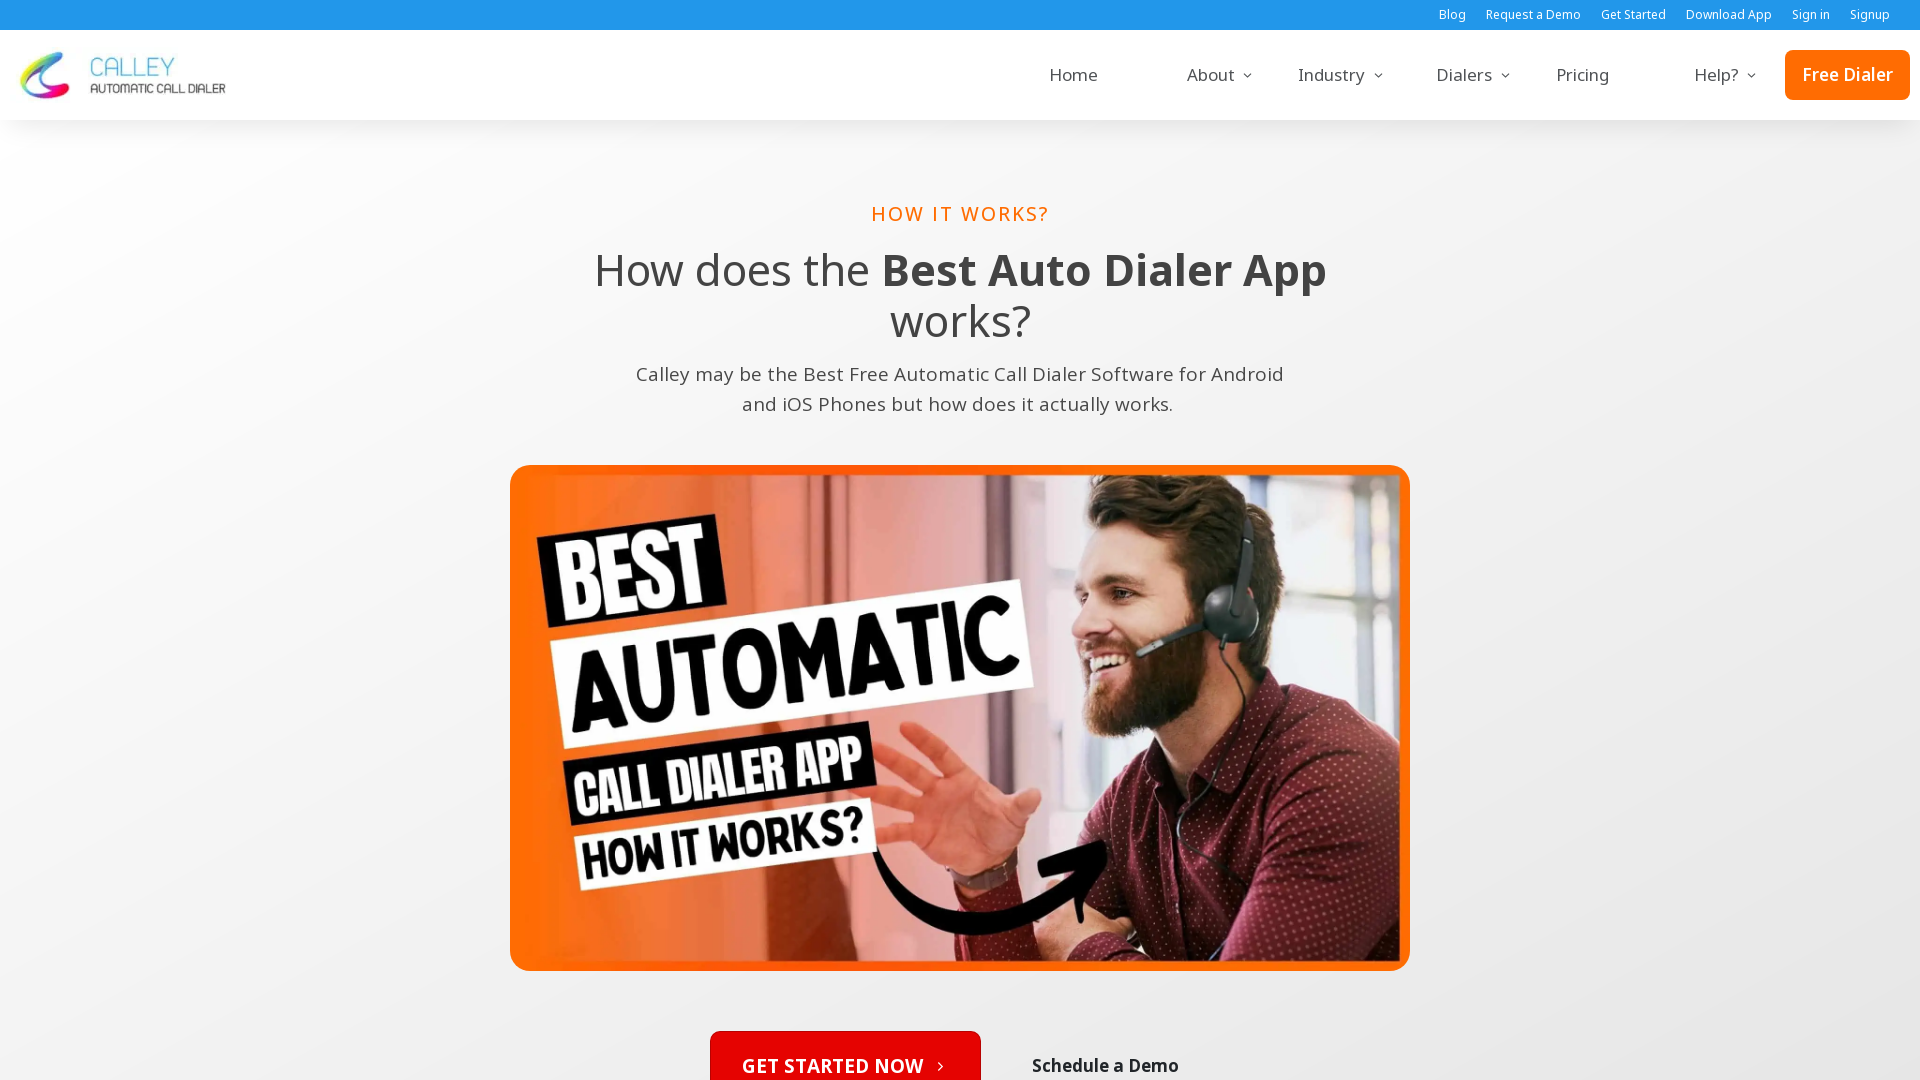

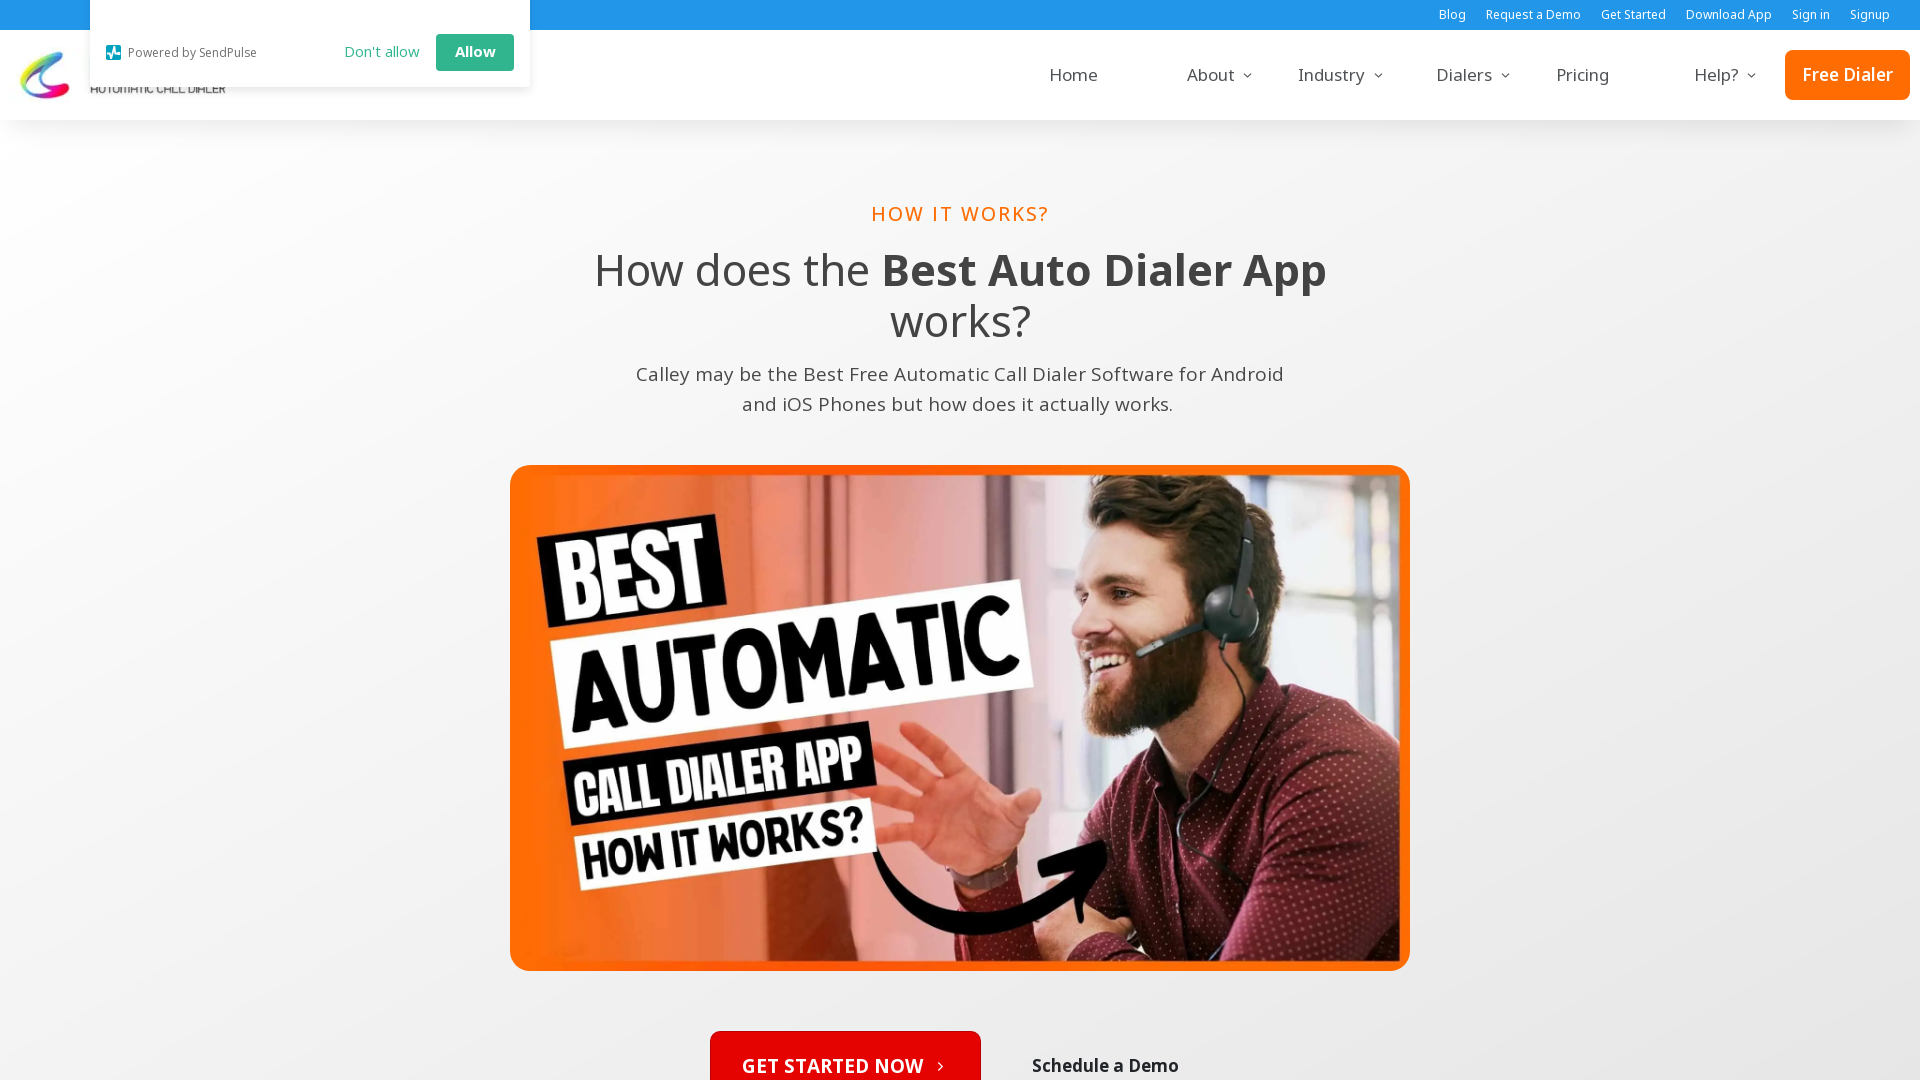